Tests radio button states by checking if 'Yes' and 'No' radio buttons are enabled on the demo page

Starting URL: https://demoqa.com/radio-button

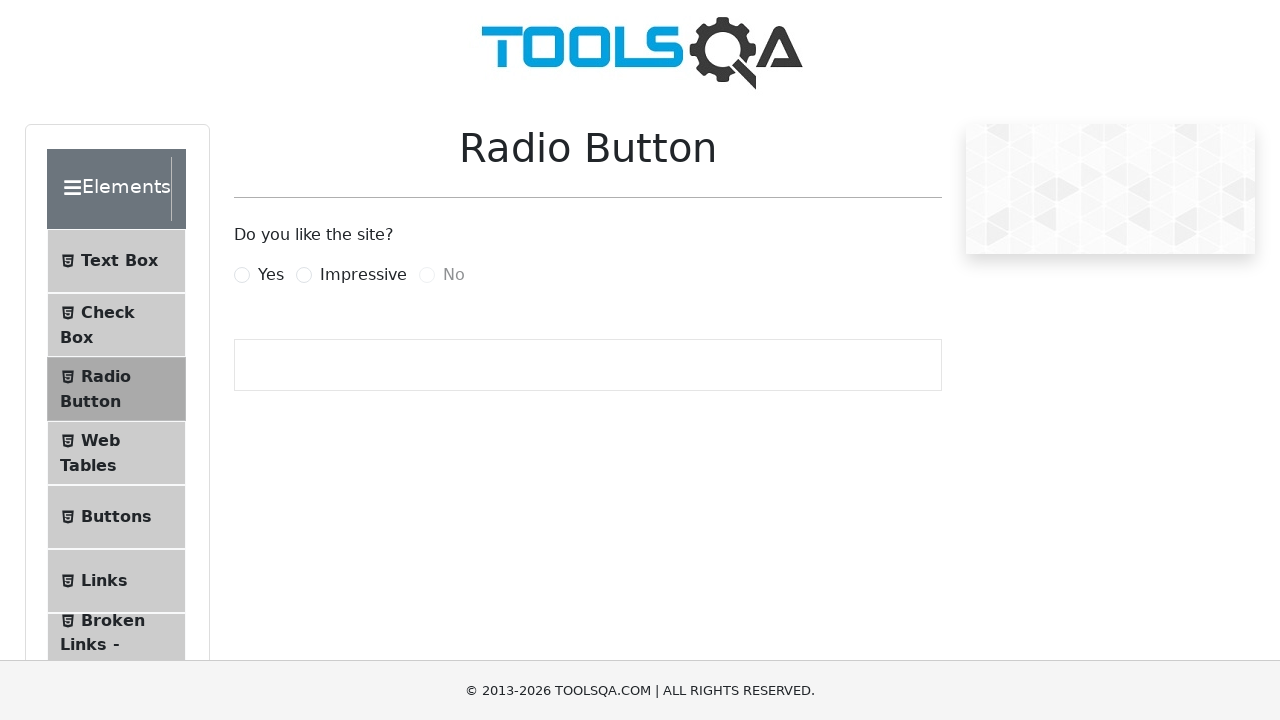

Navigated to radio button demo page
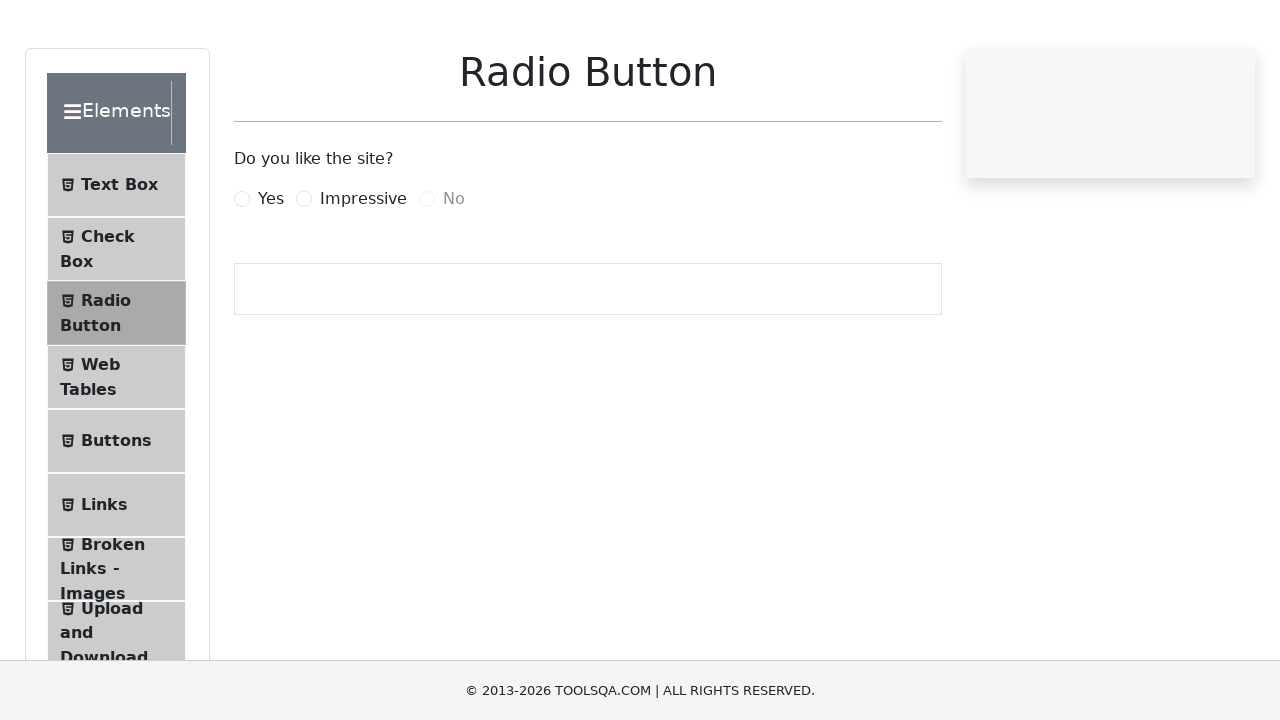

Checked if Yes radio button is enabled
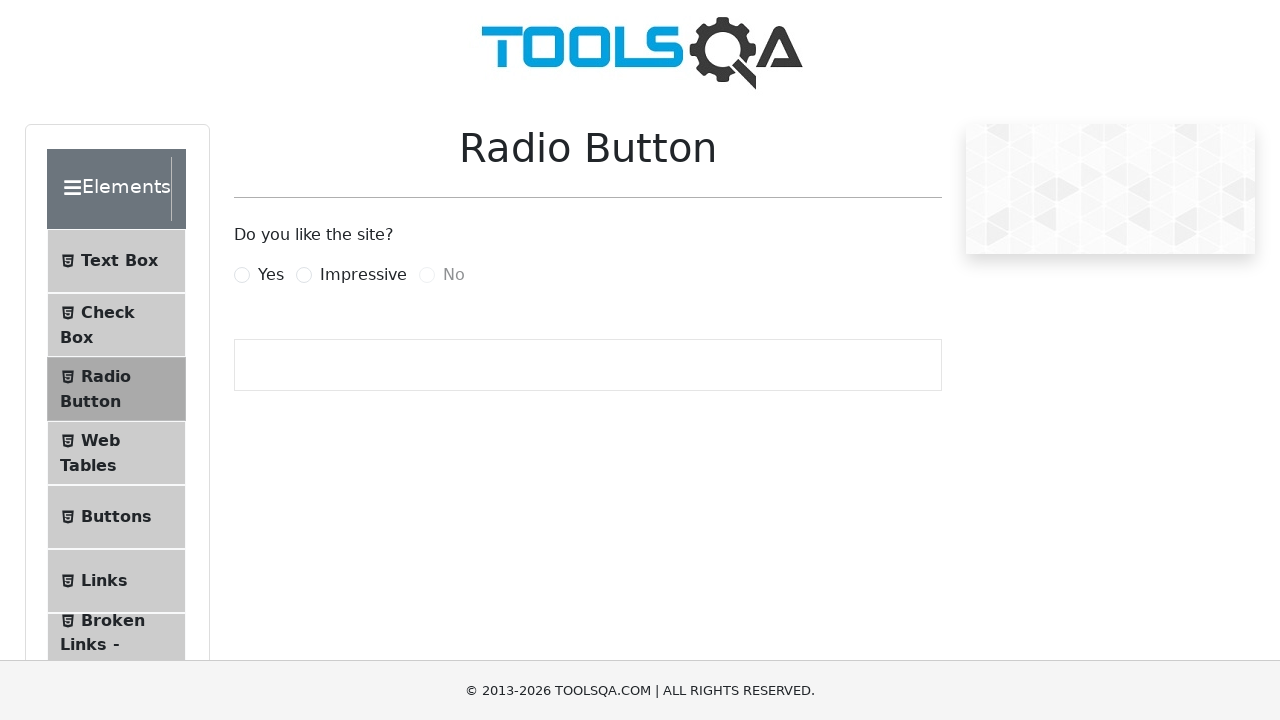

Checked if No radio button is enabled
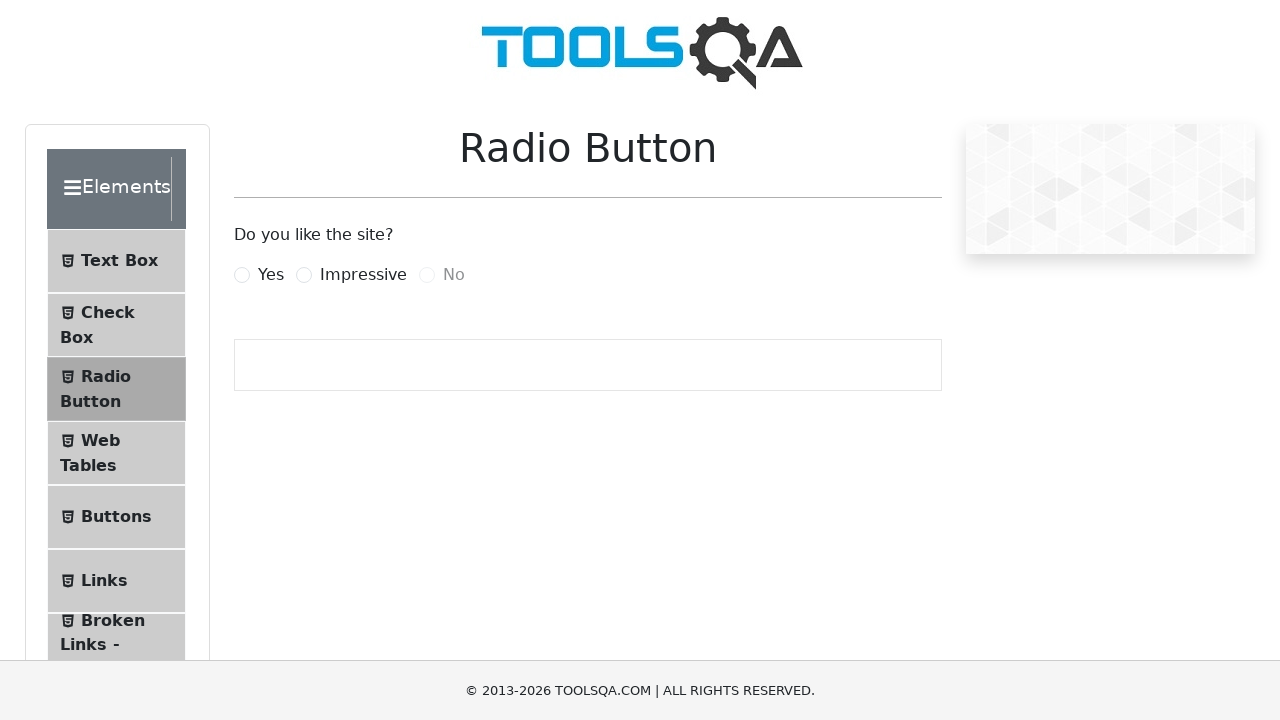

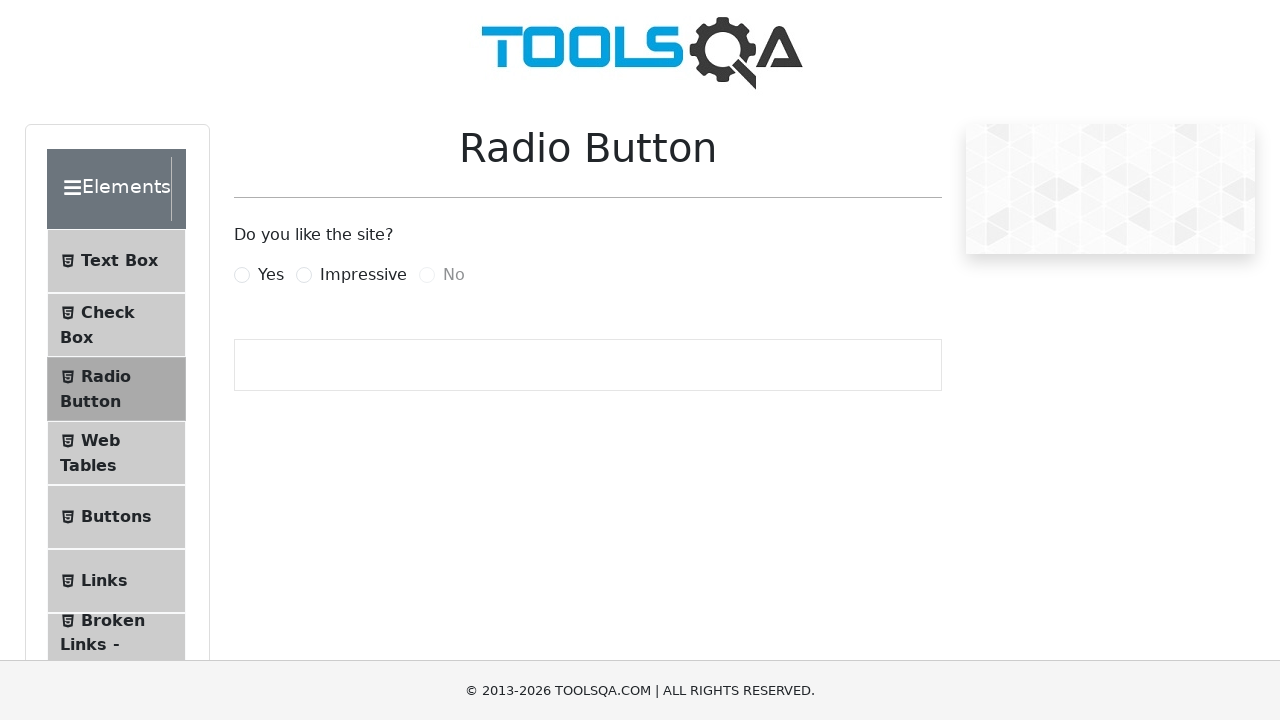